Selects the male gender option from the radio button group

Starting URL: https://demoqa.com/automation-practice-form

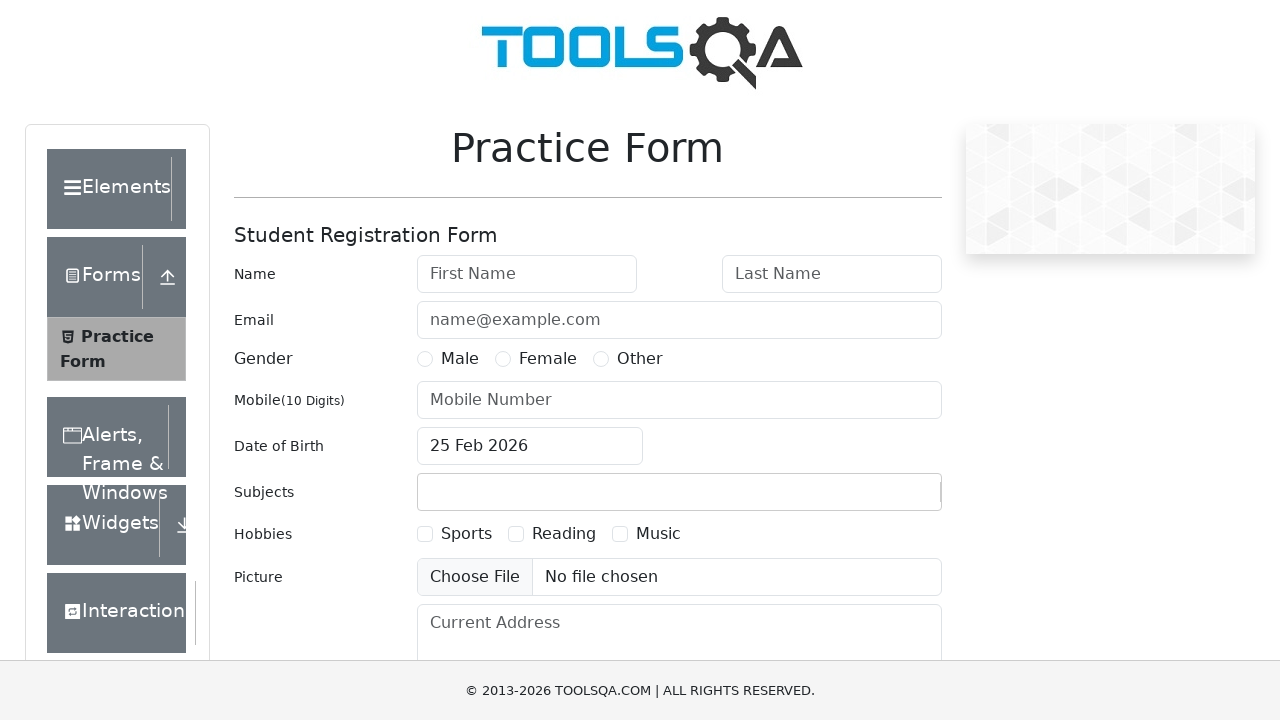

Navigated to automation practice form page
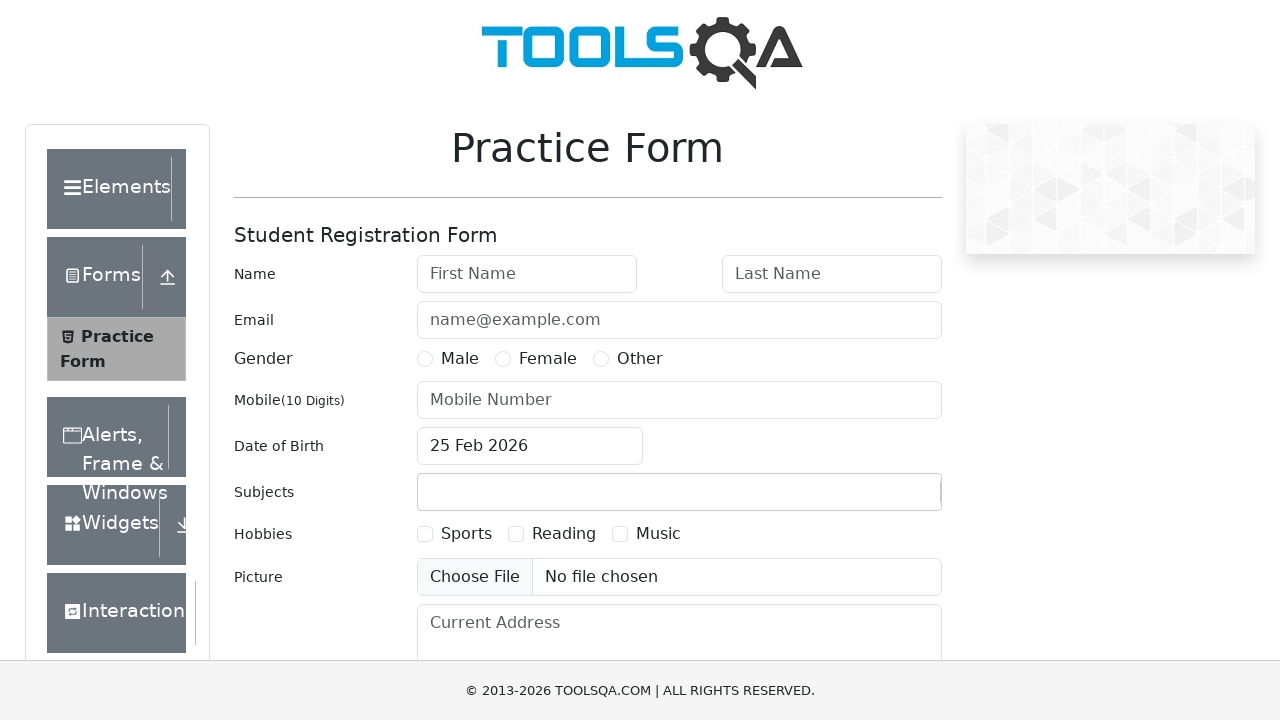

Clicked on Male gender radio button label at (460, 359) on label[for='gender-radio-1']
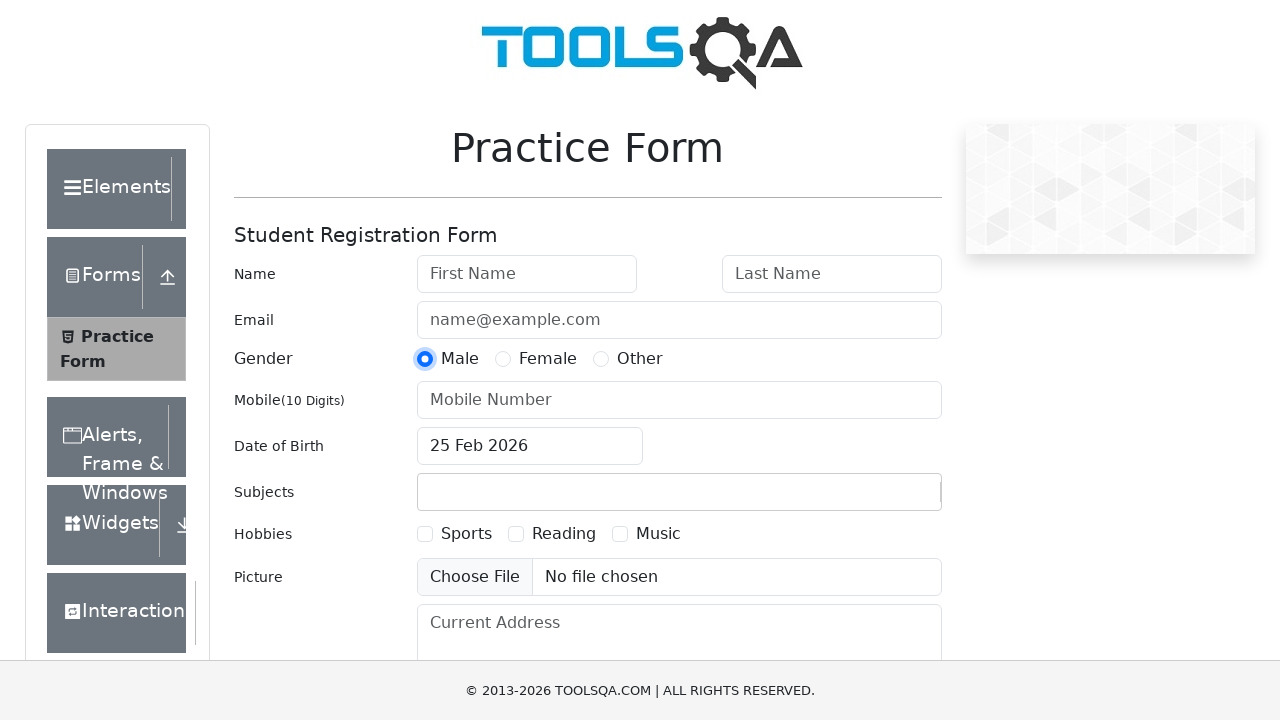

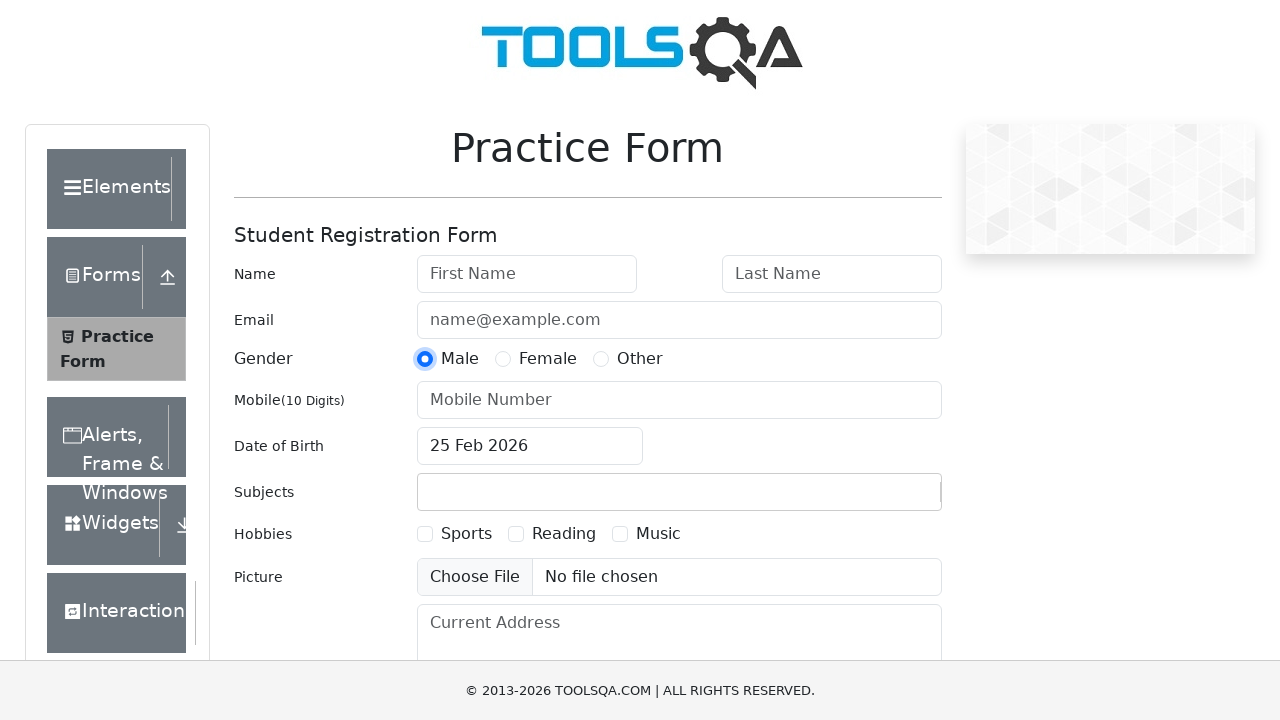